Tests multiple window handling by clicking a link that opens a new tab, then switching to the new tab and verifying the page title

Starting URL: https://the-internet.herokuapp.com/windows

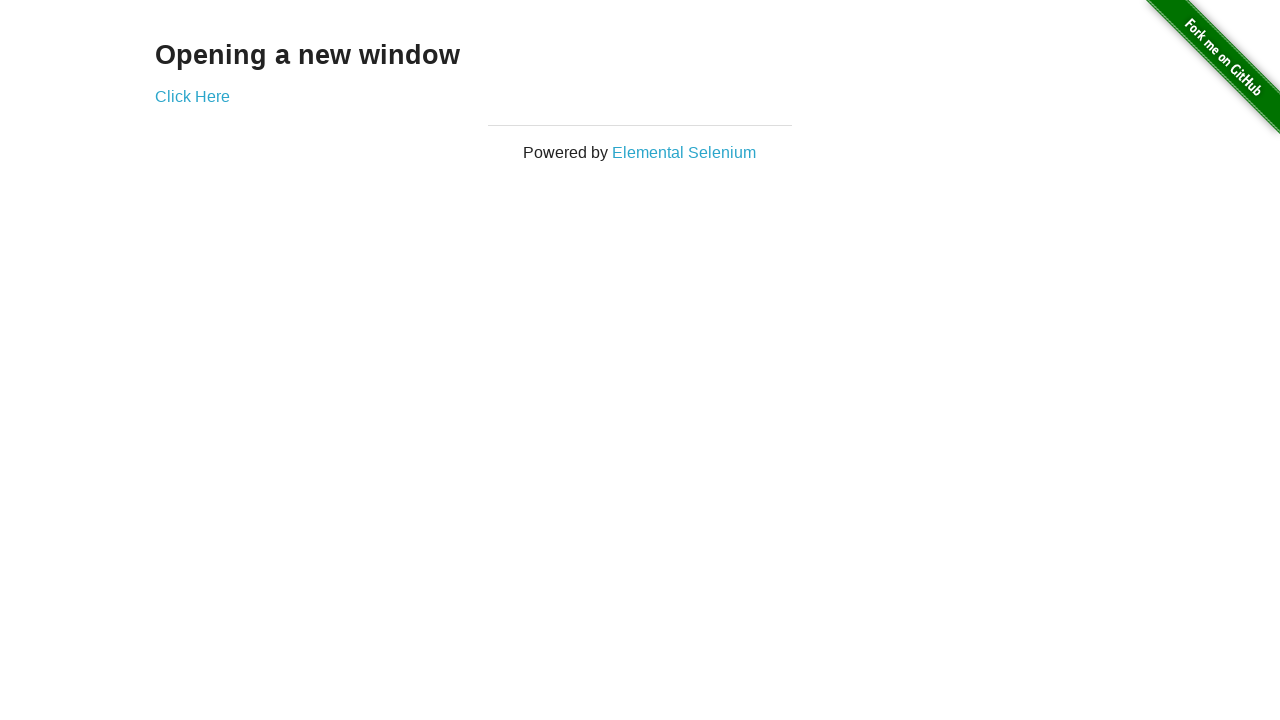

Clicked 'Click Here' link to open new tab at (192, 96) on xpath=//a[text()='Click Here']
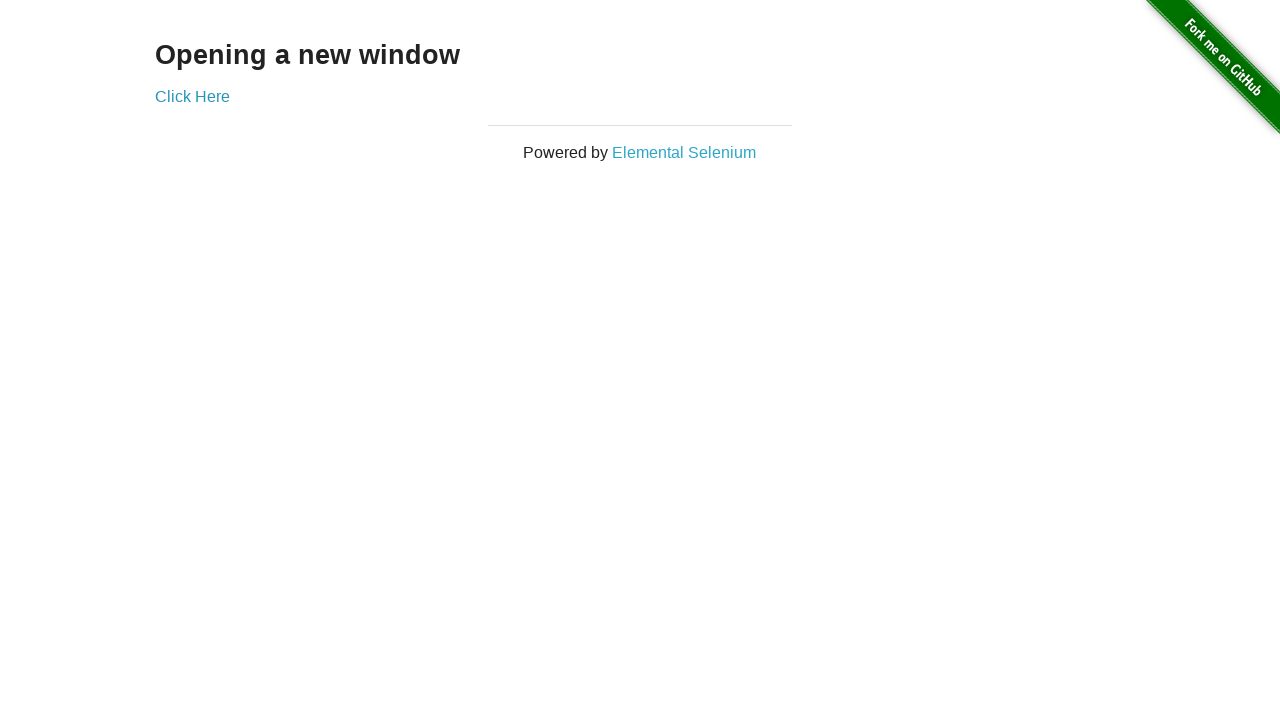

Obtained reference to newly opened page/tab
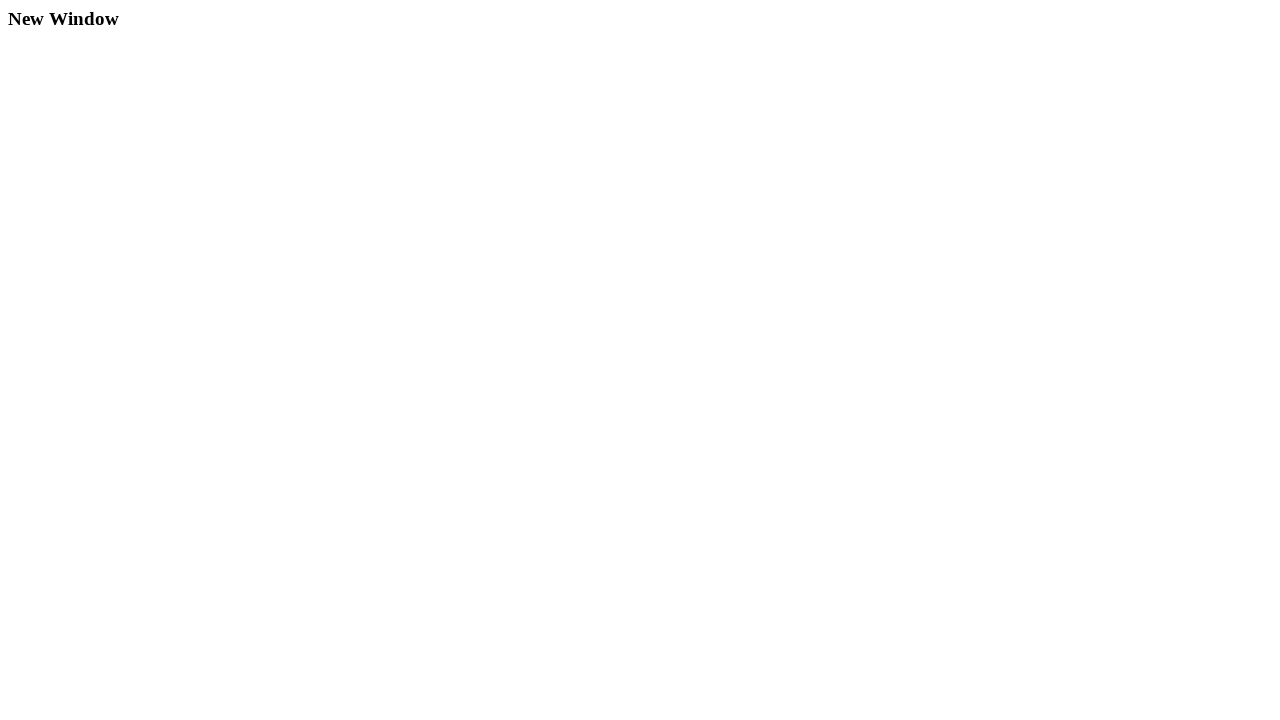

Waited for new page to load completely
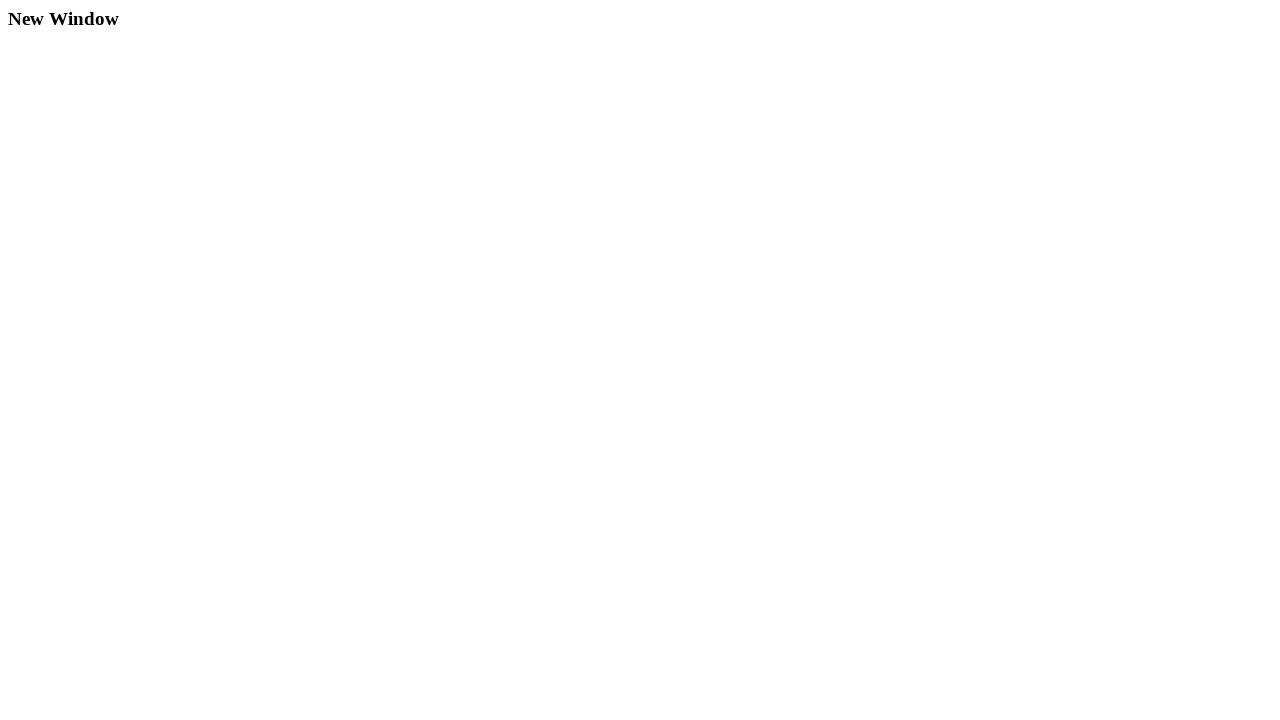

Verified new page title: New Window
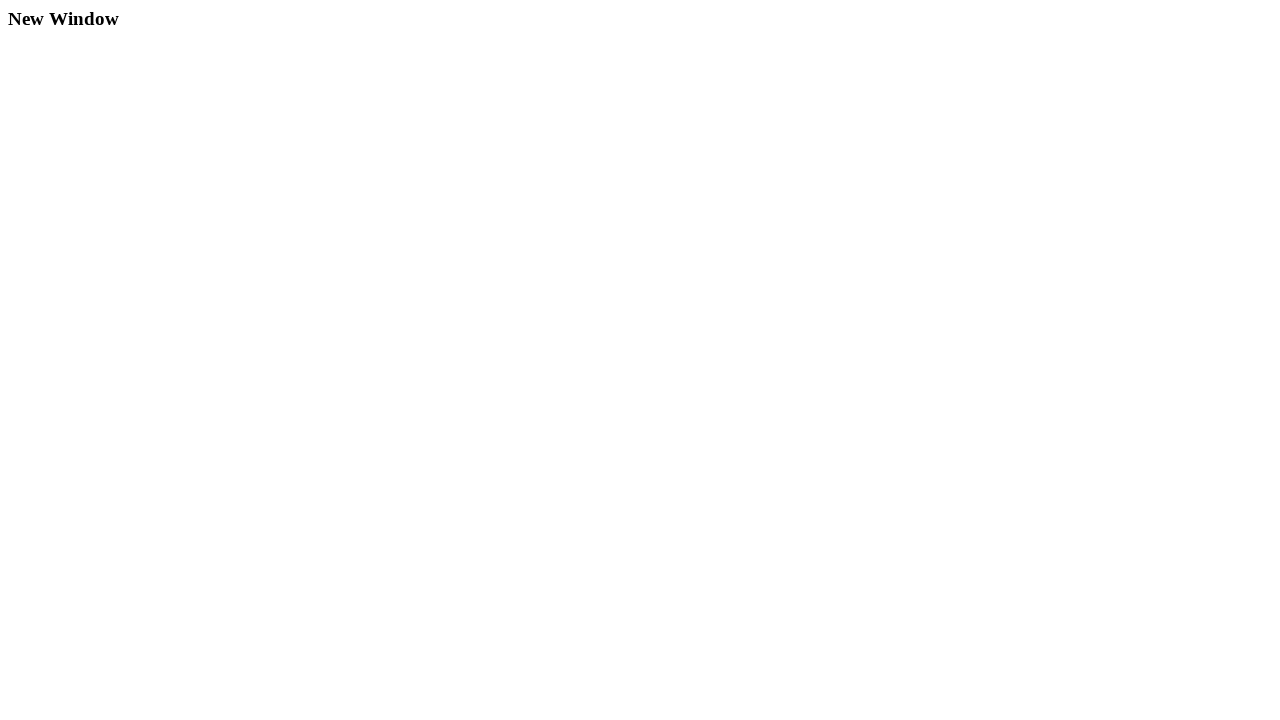

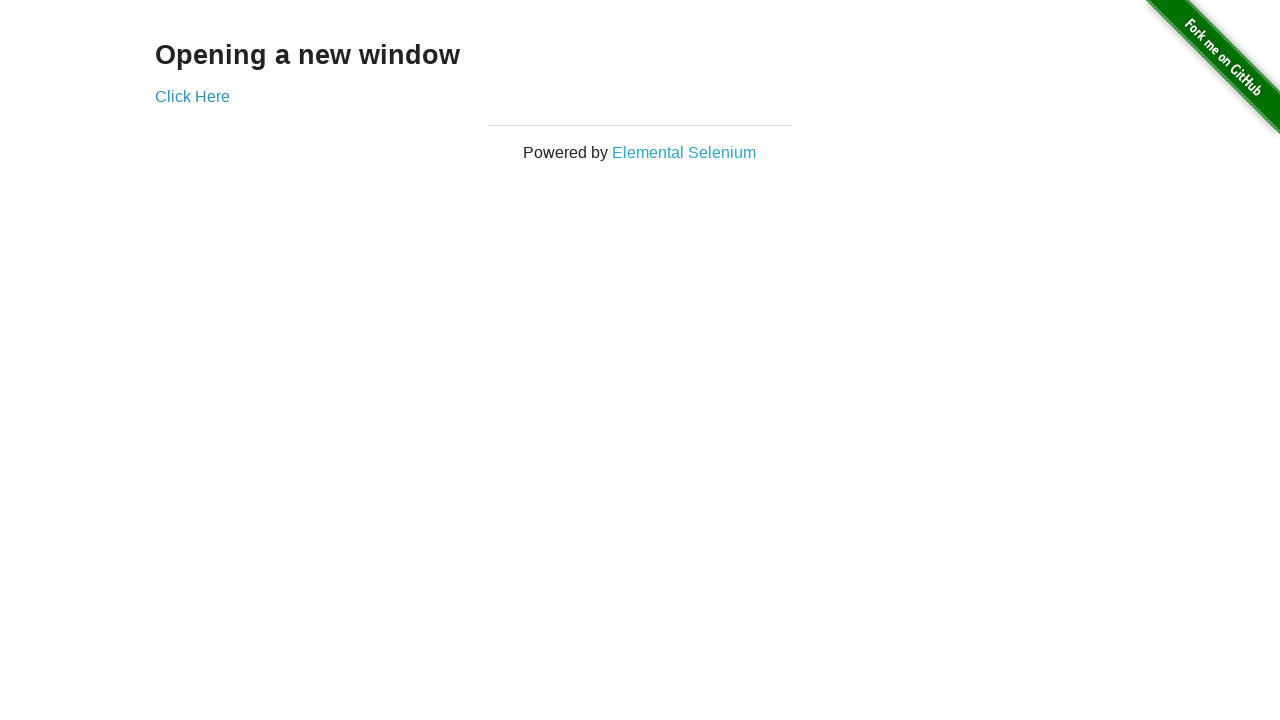